Creates a new paste on Pastebin by filling in the code textarea, setting a title, selecting a 10-minute expiration time, and submitting the form.

Starting URL: https://pastebin.com

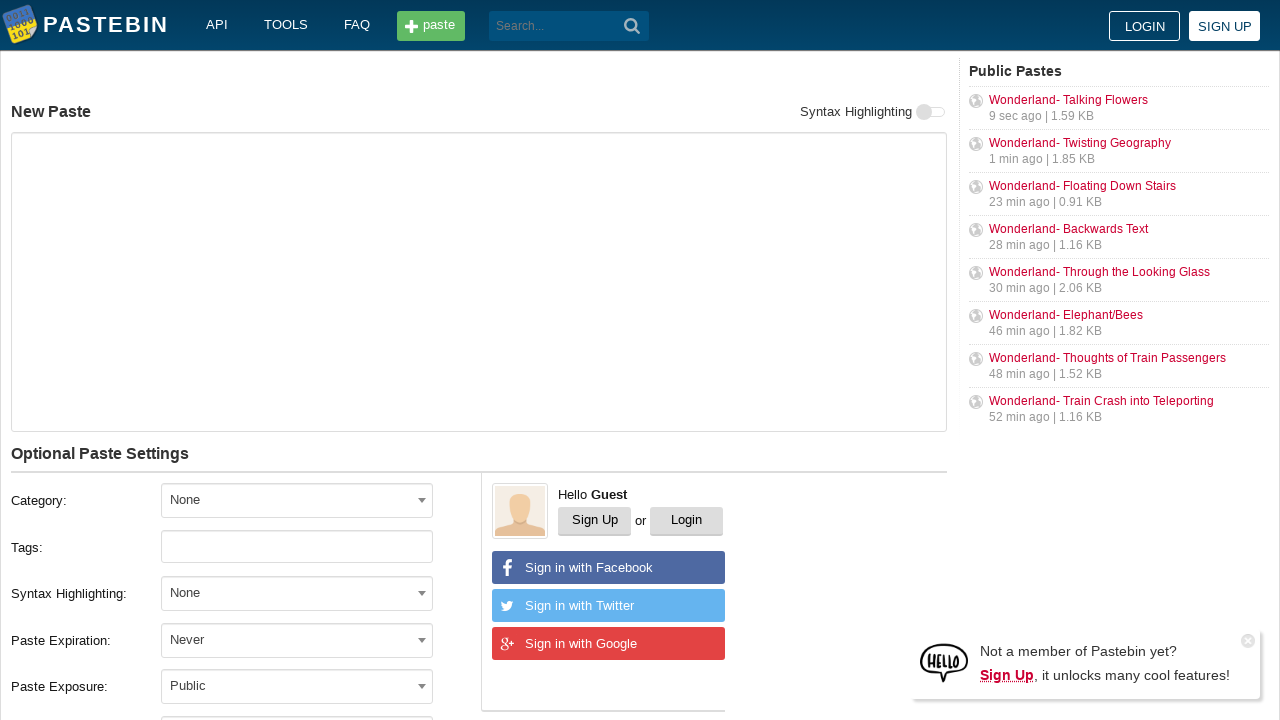

Paste form textarea loaded and ready
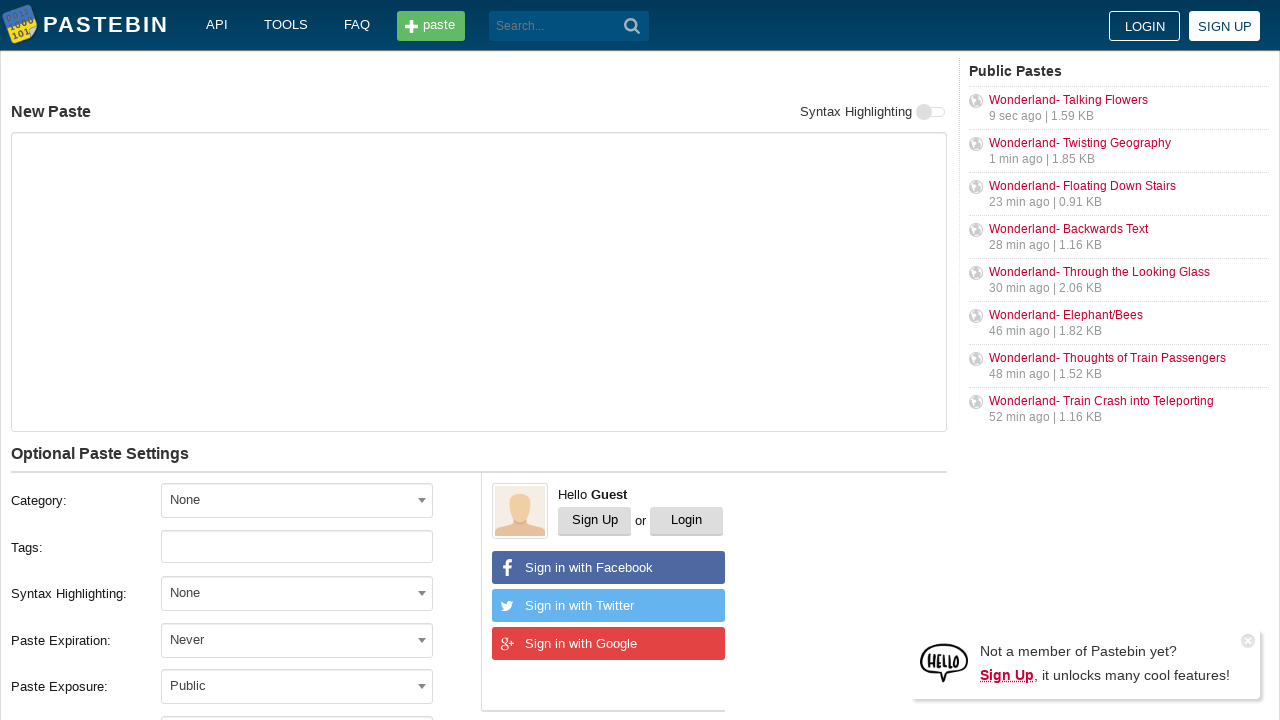

Filled code textarea with 'Hello from WebDriver' on textarea#postform-text
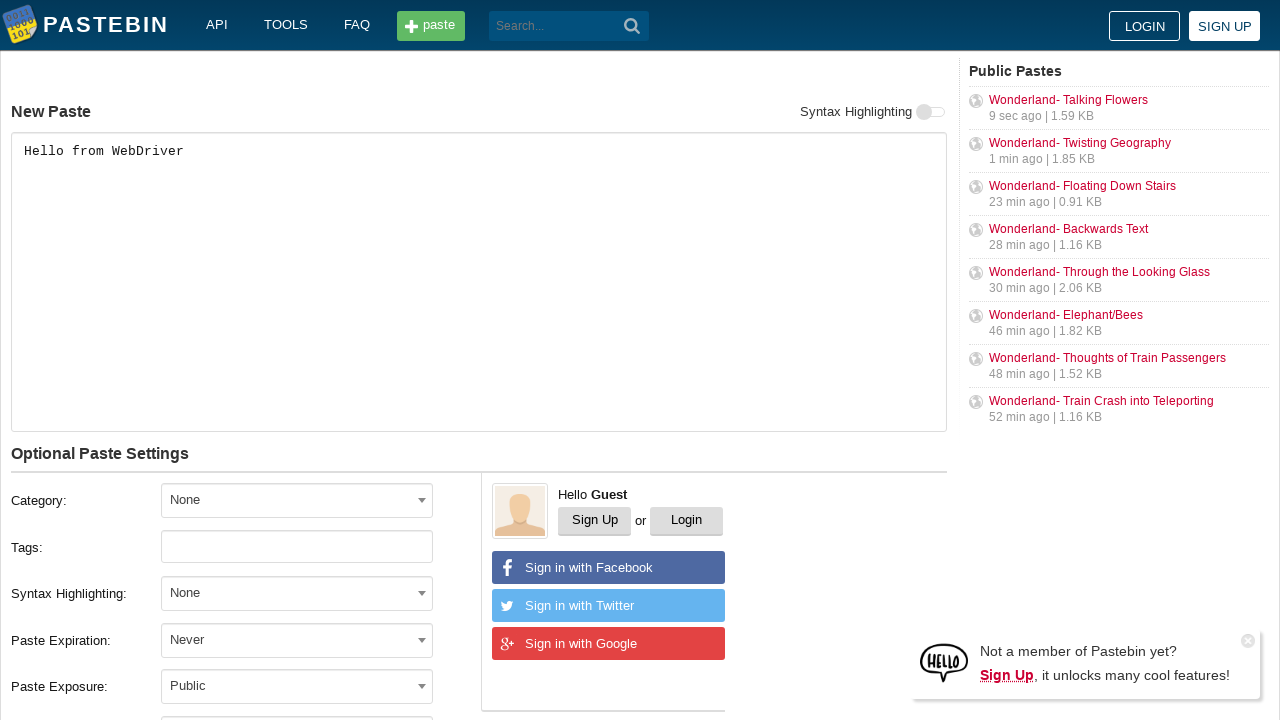

Filled paste title field with 'helloweb' on input#postform-name
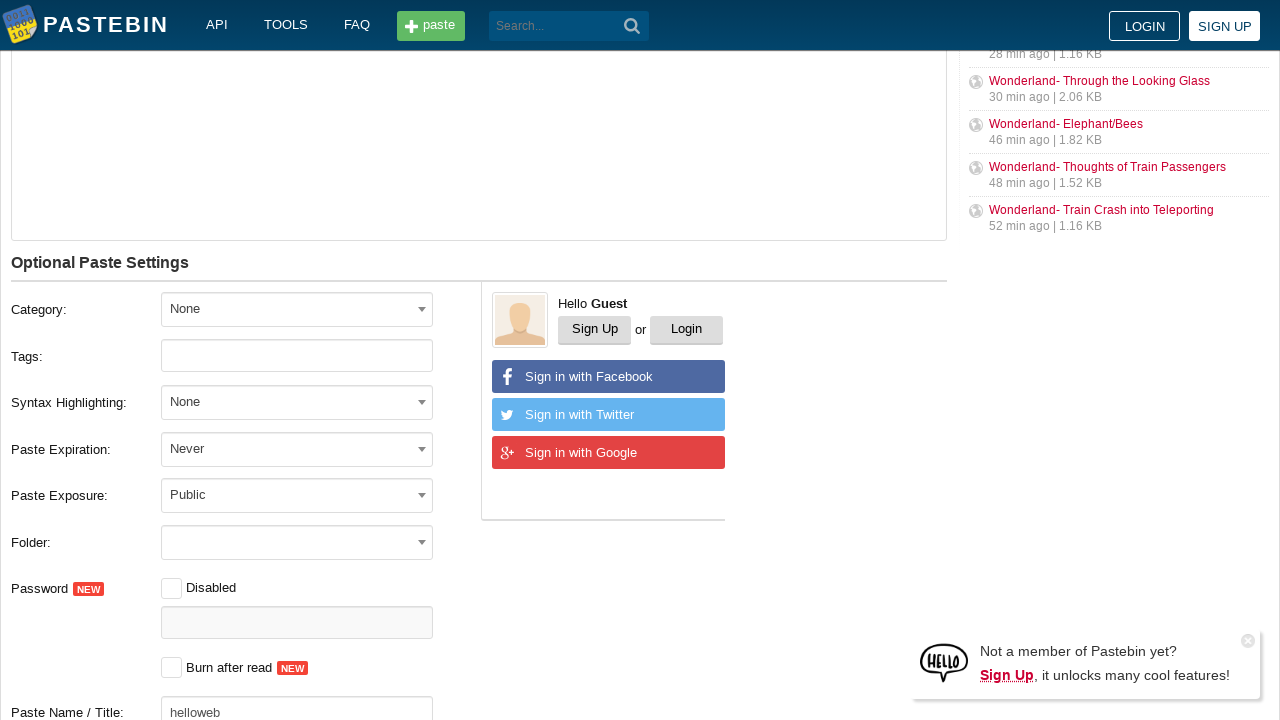

Clicked paste expiration dropdown at (311, 449) on xpath=//label[text()='Paste Expiration:']/following-sibling::div
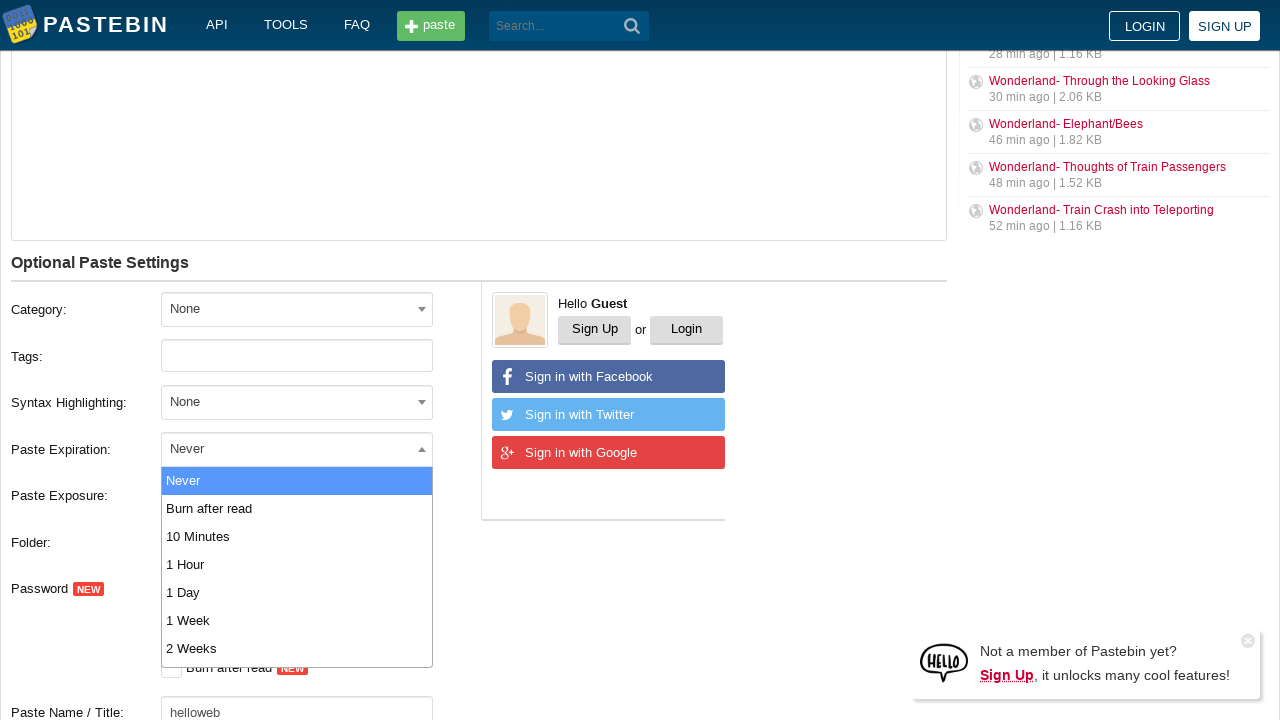

Selected '10 Minutes' expiration option at (297, 536) on xpath=//span[@class='select2-results']//li[text()='10 Minutes']
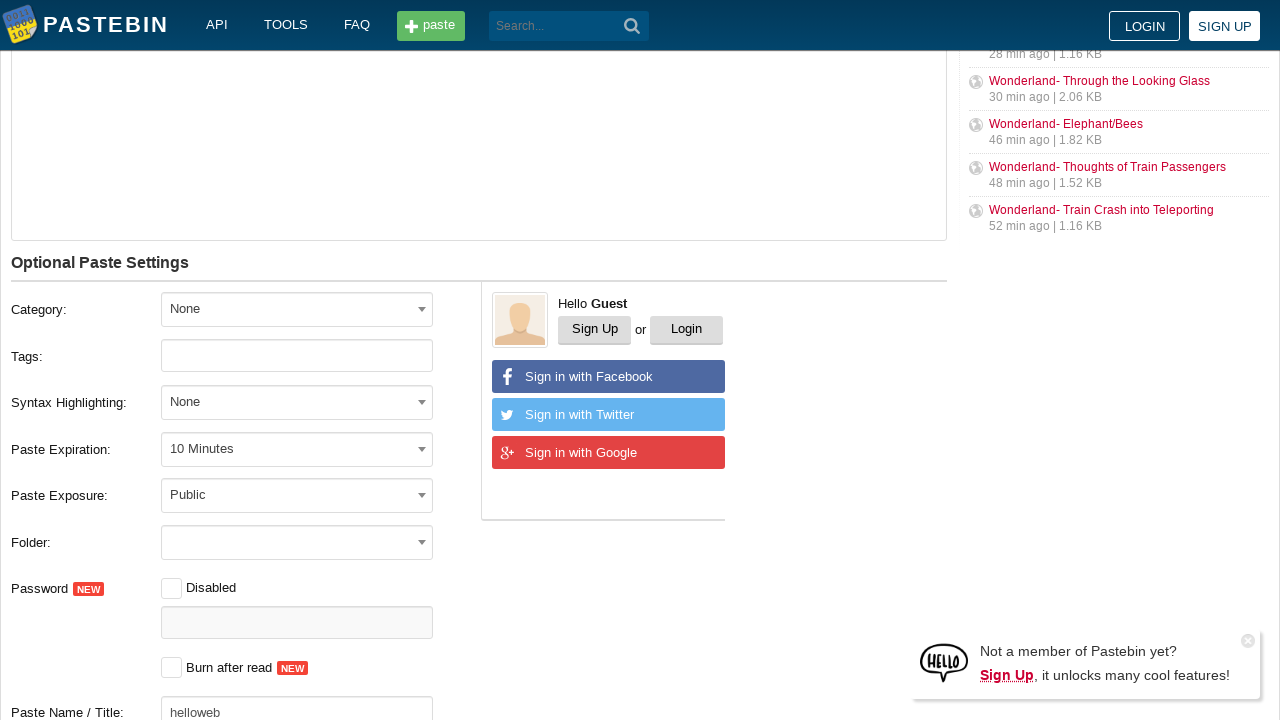

Clicked 'Create New Paste' button to submit form at (240, 400) on button:has-text('Create New Paste')
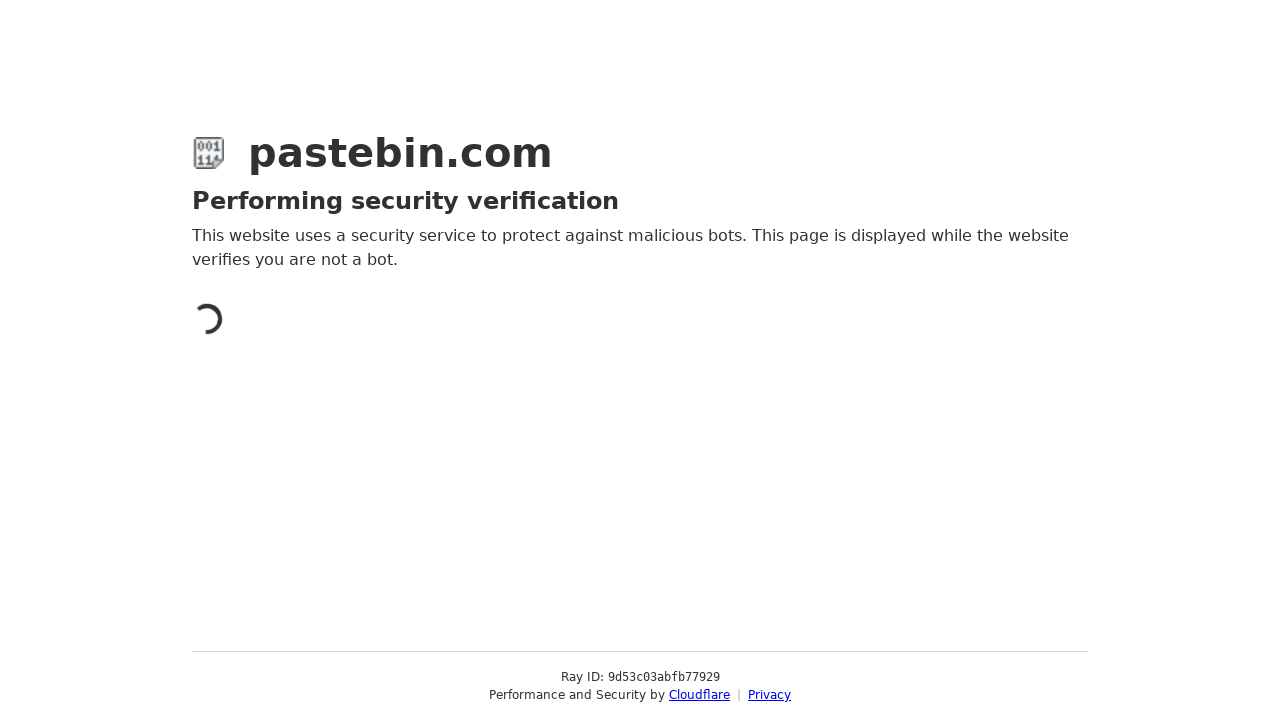

Paste created successfully and result page loaded
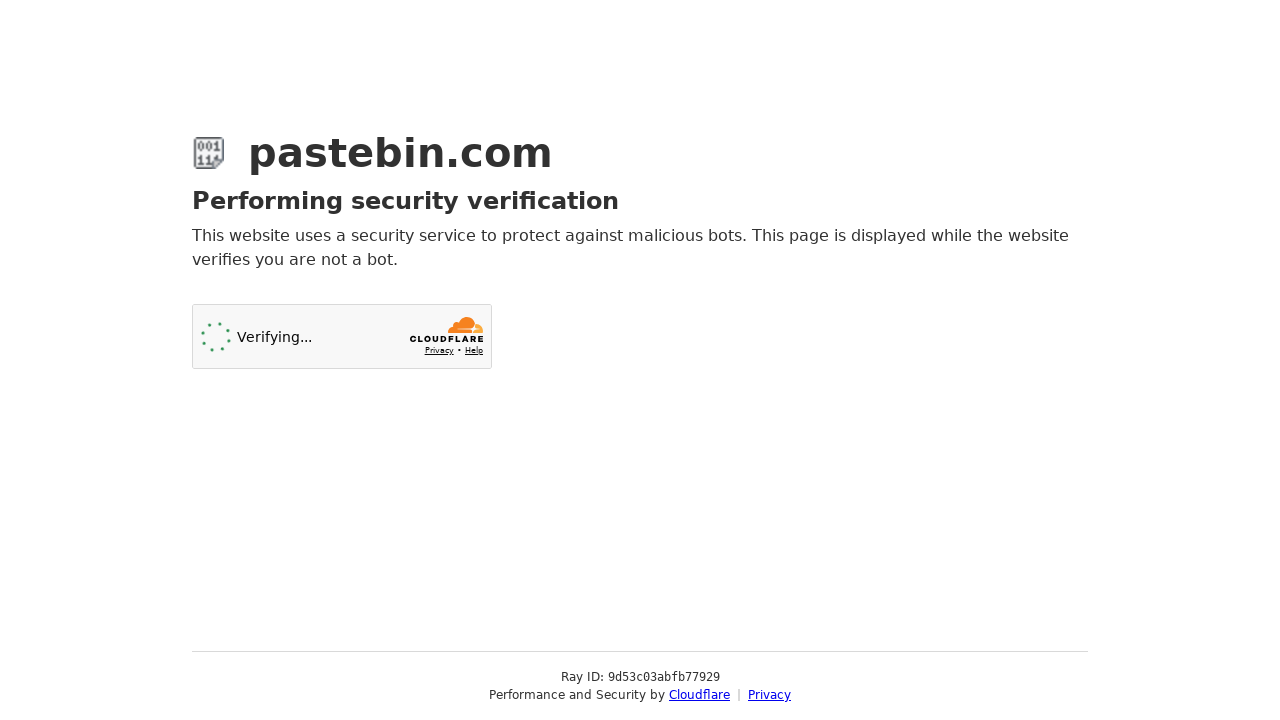

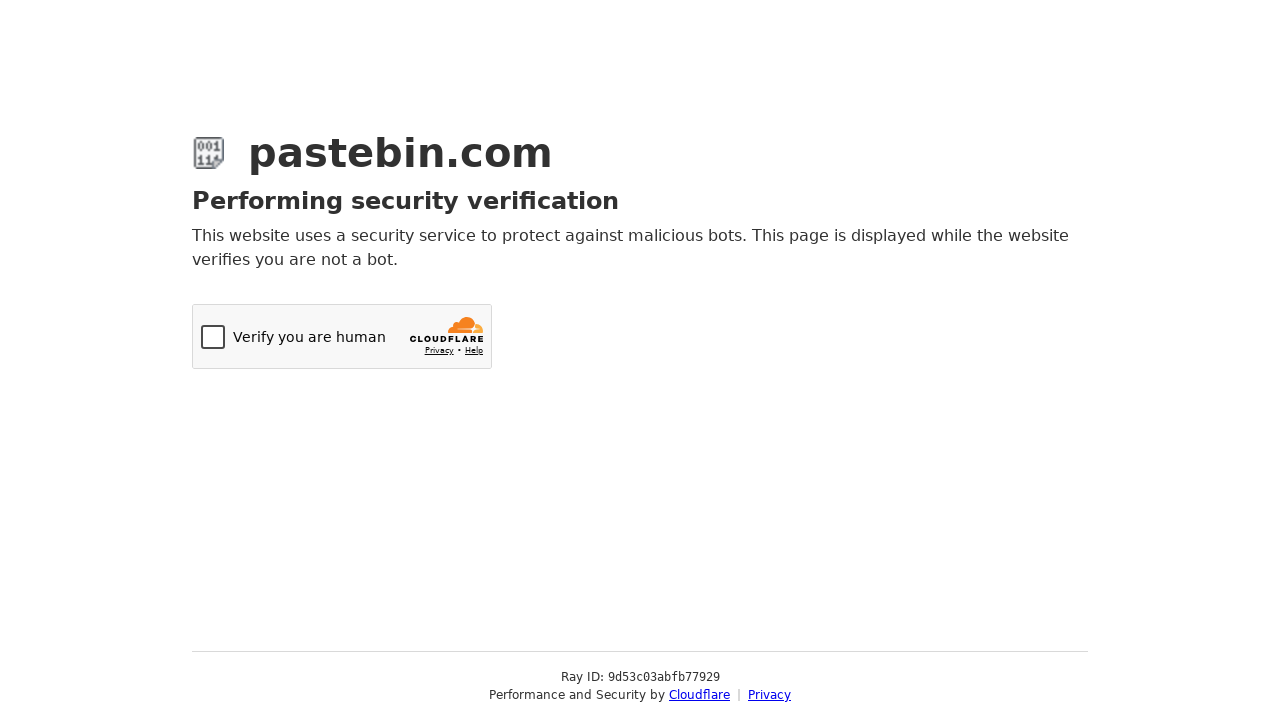